Opens a new tab, navigates to a different page to extract course text, then switches back to the original tab and fills a form field with the extracted text

Starting URL: https://rahulshettyacademy.com/angularpractice/

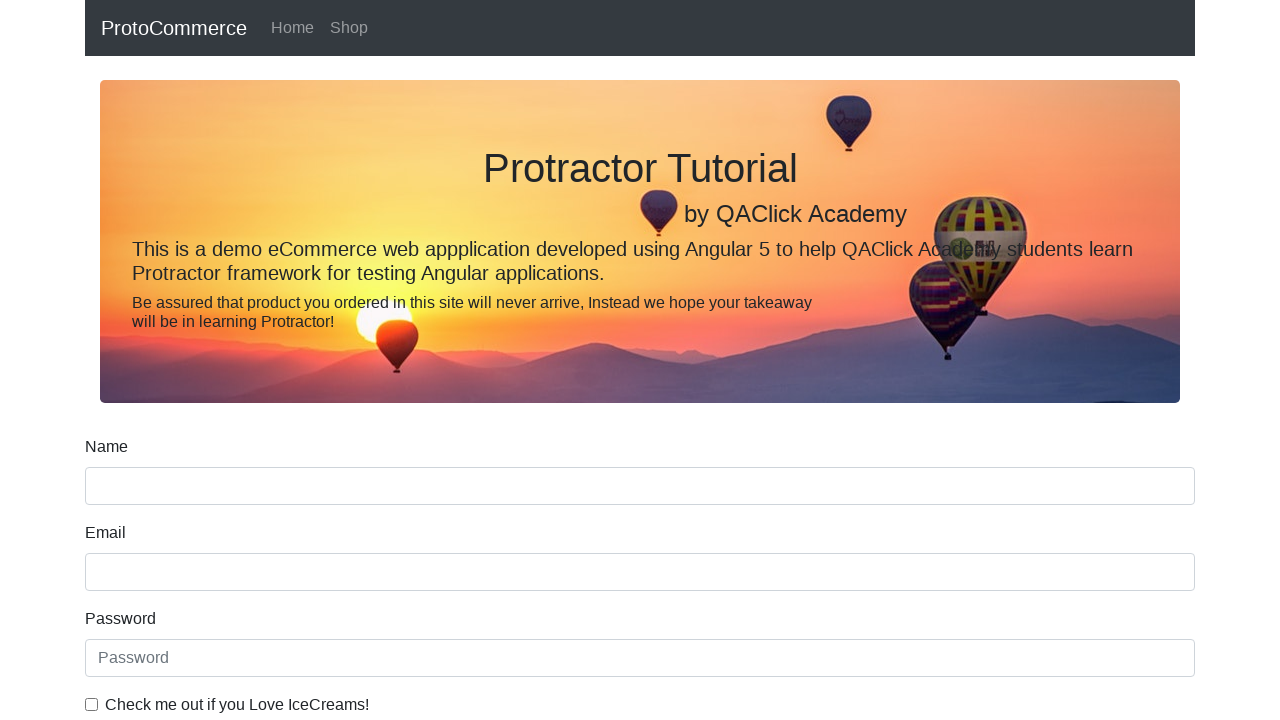

Opened a new tab
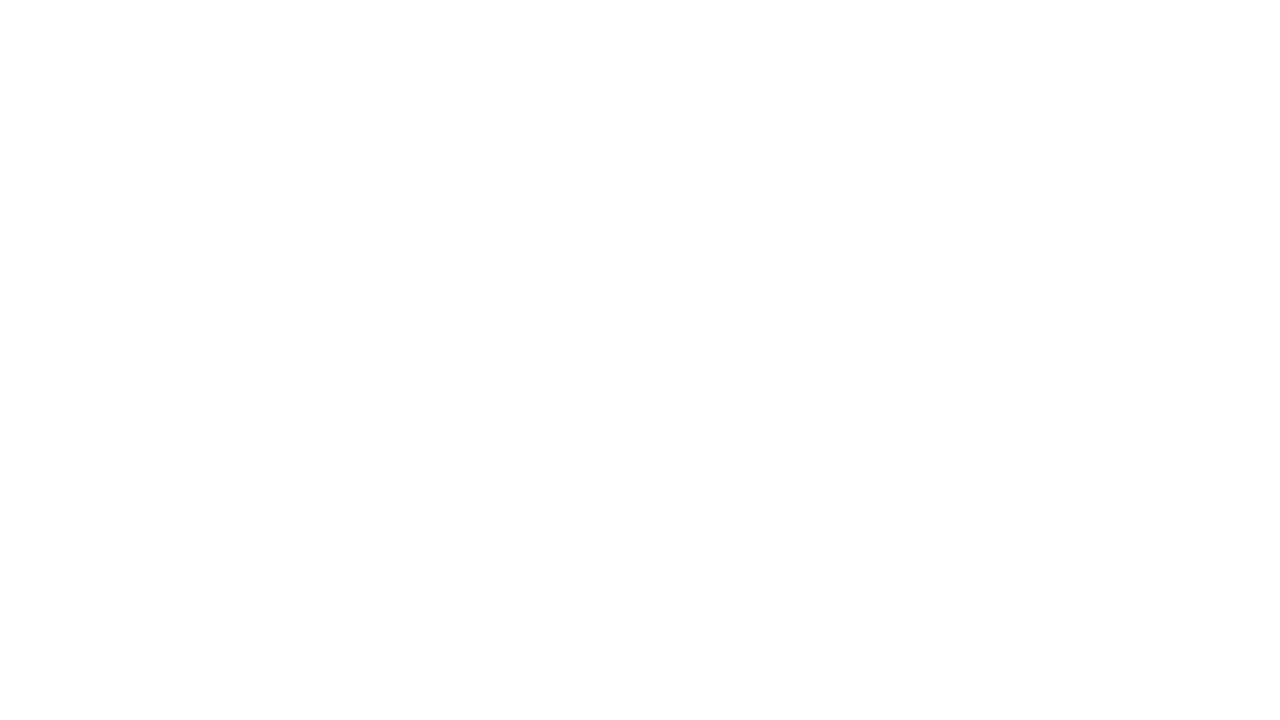

Navigated to https://rahulshettyacademy.com/
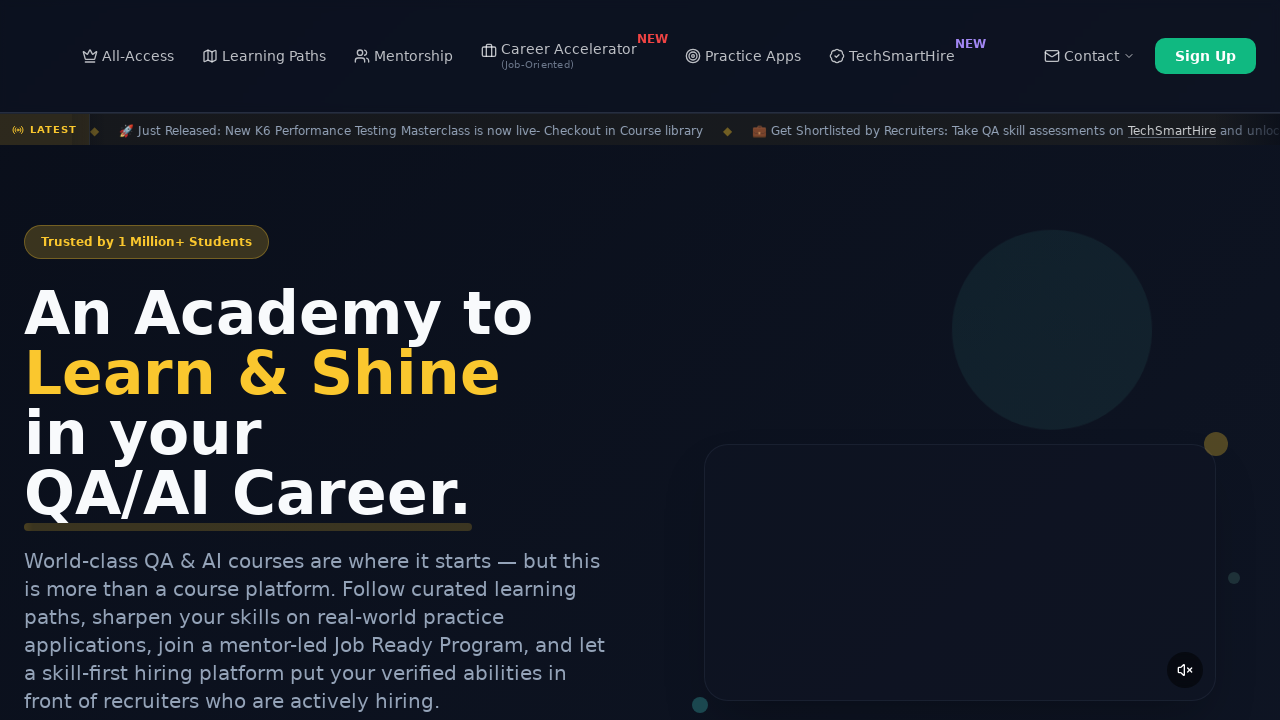

Extracted course text from second course link
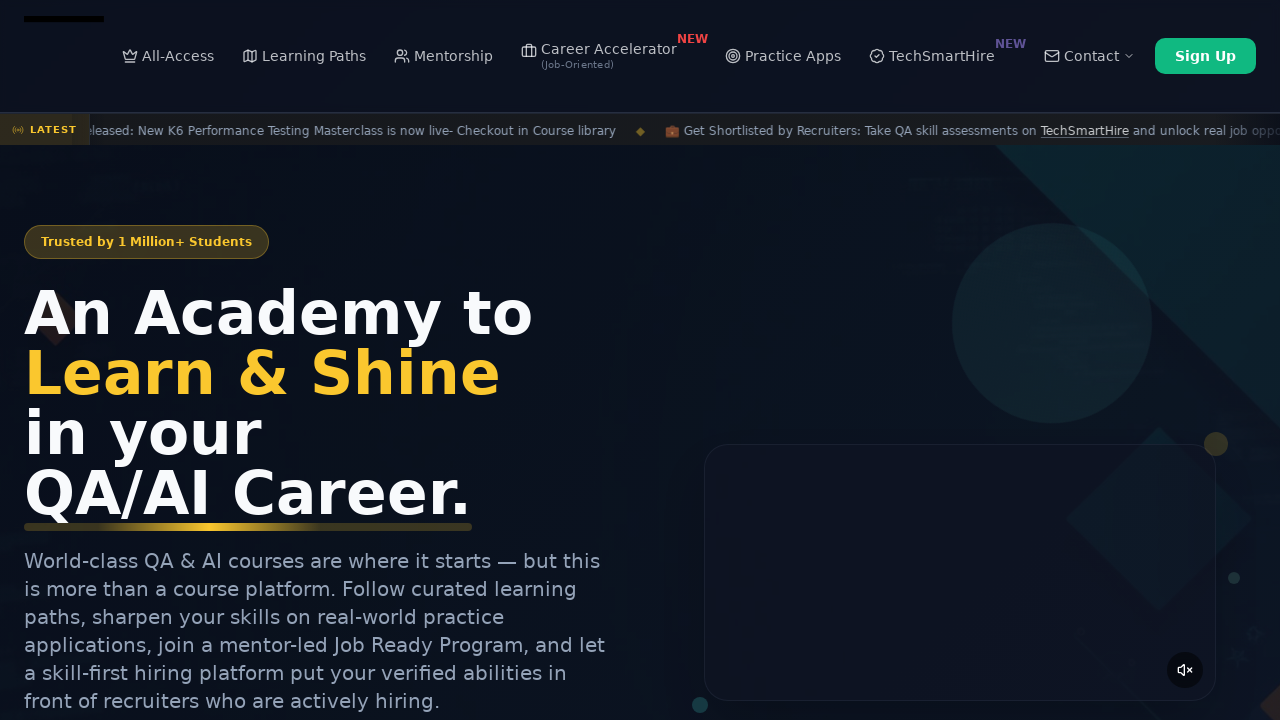

Closed the new tab
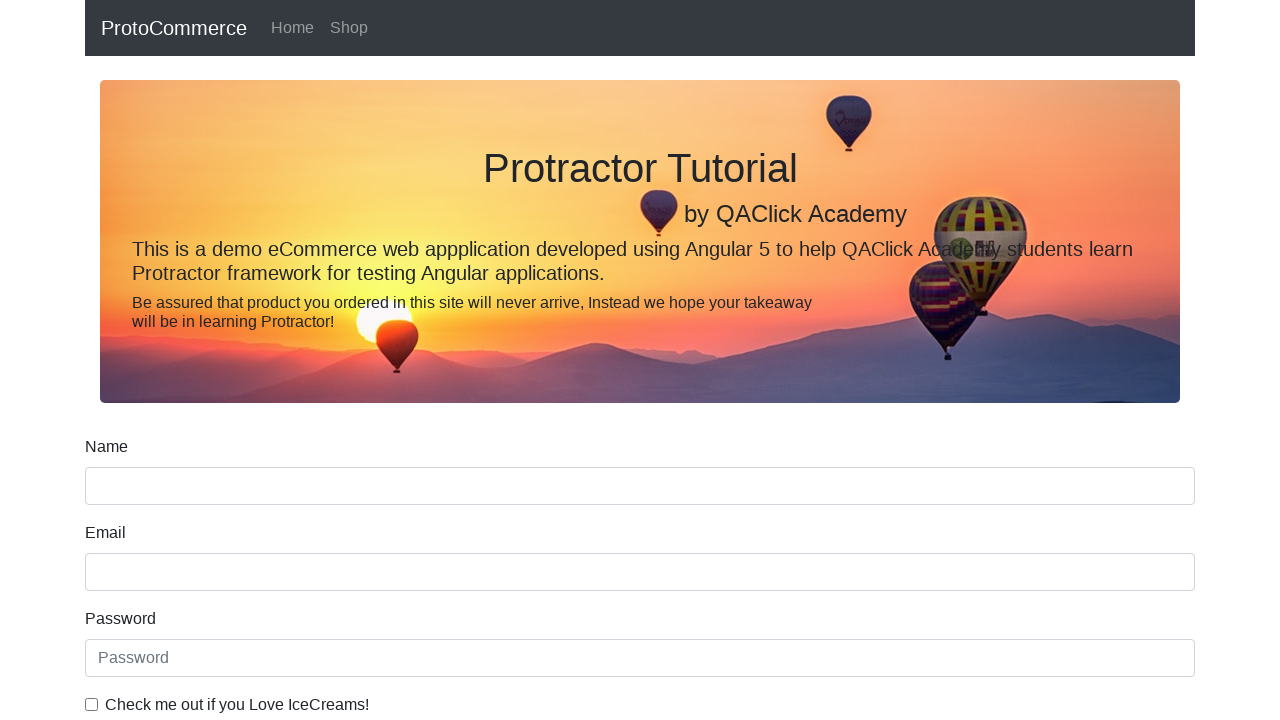

Filled name field with extracted course text: 'Playwright Testing' on input[name='name']
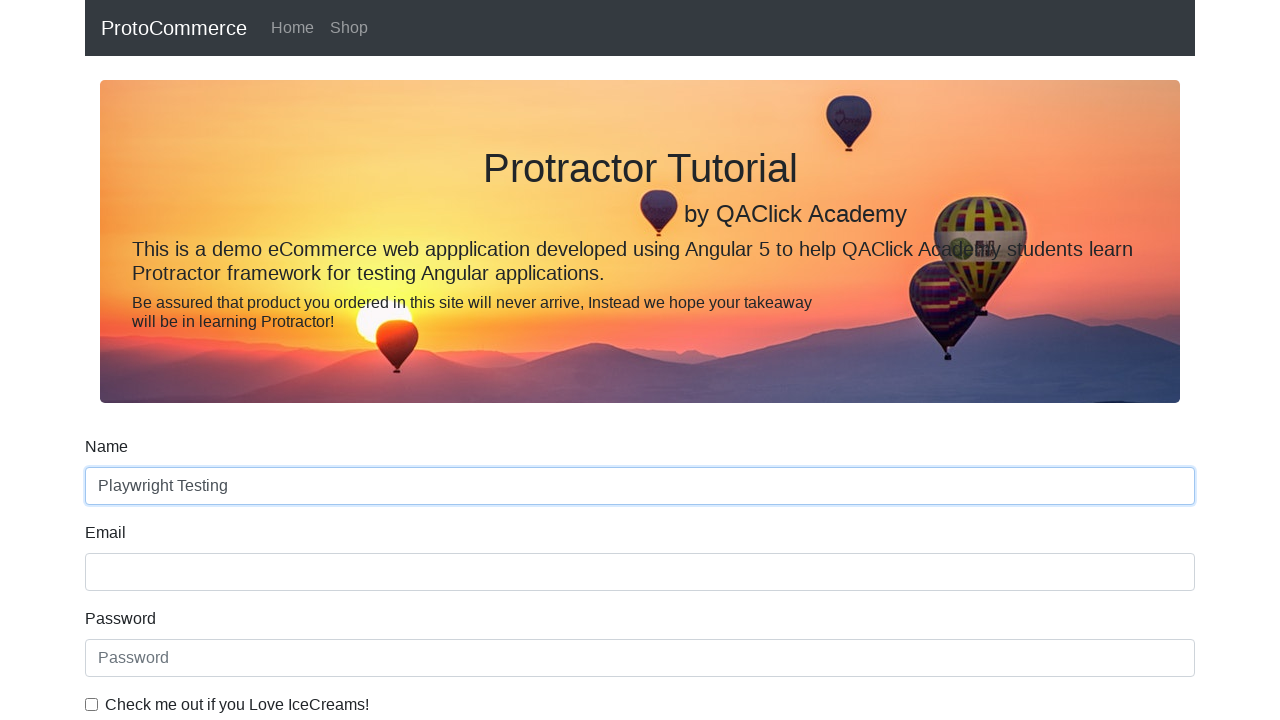

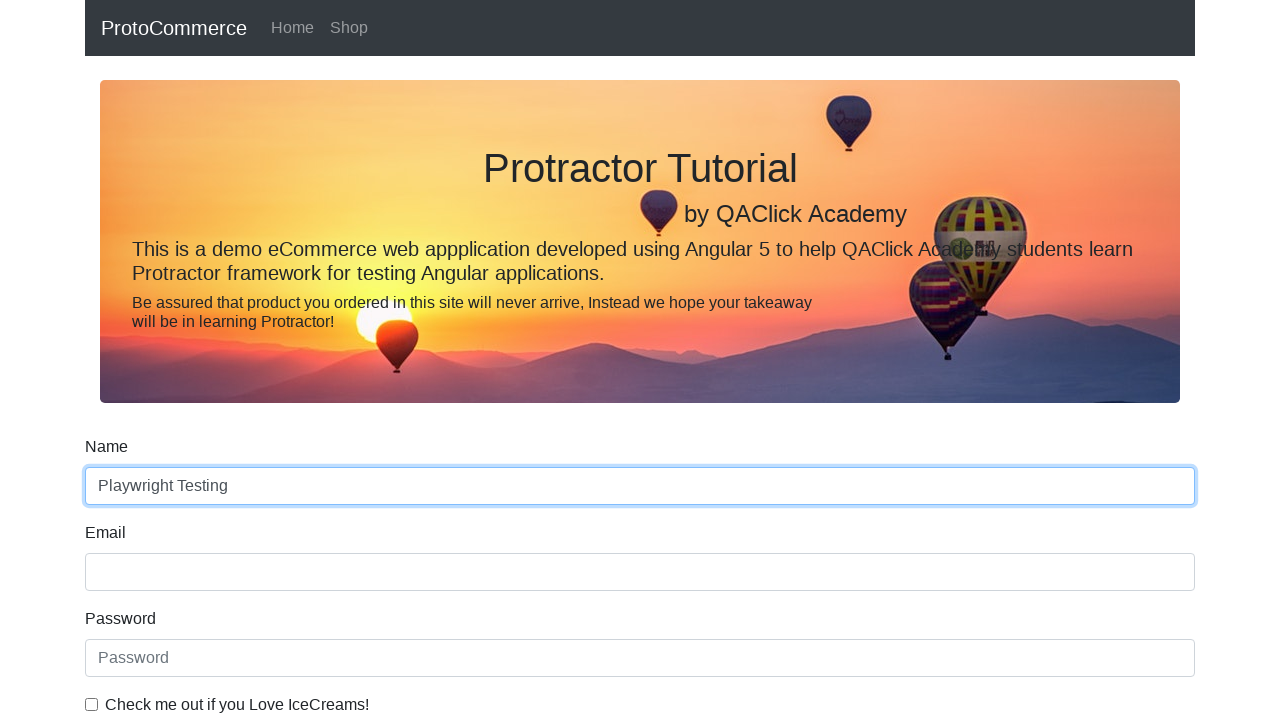